Navigates to TutorialsPoint homepage and waits for the page to load

Starting URL: https://www.tutorialspoint.com/index.htm

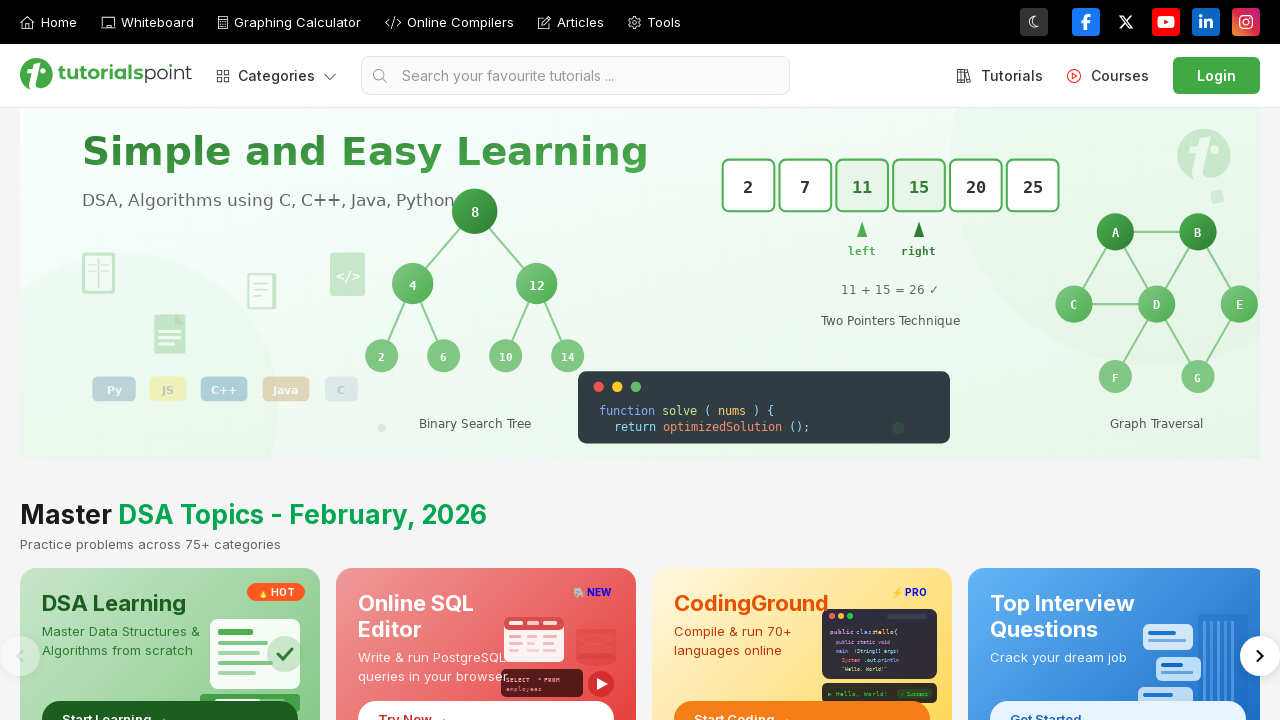

Navigated to TutorialsPoint homepage
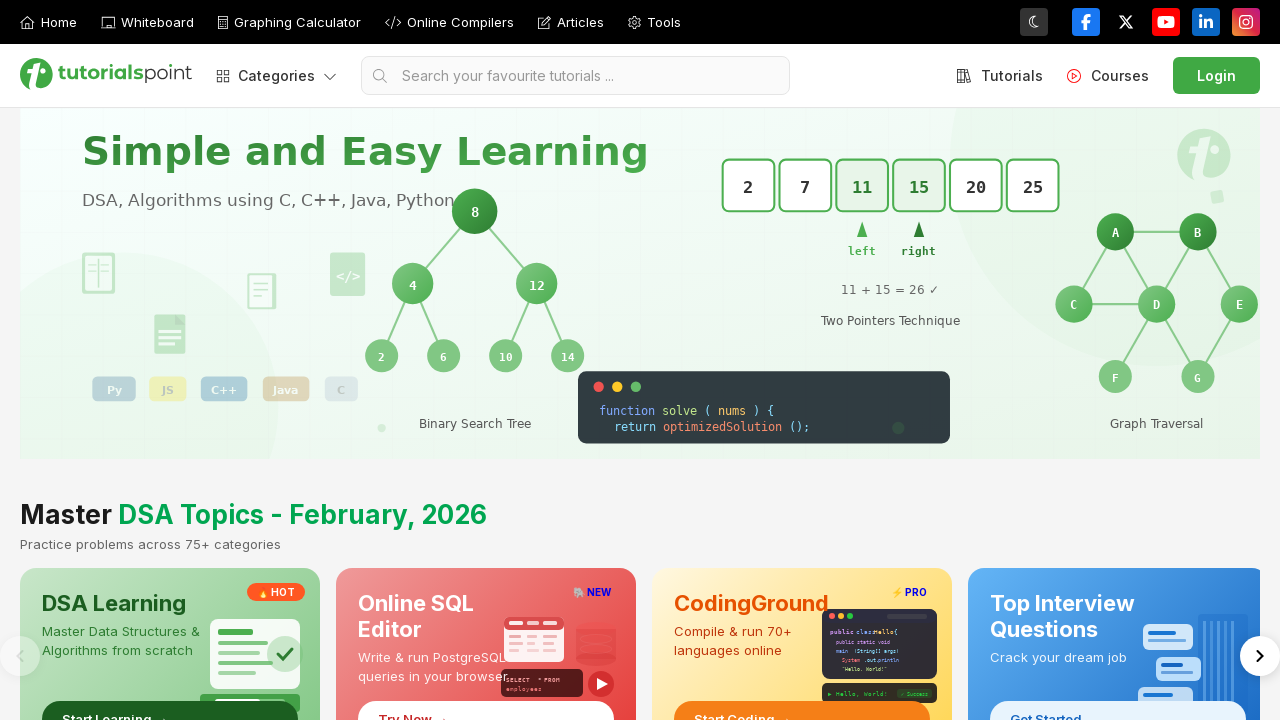

Page DOM content loaded successfully
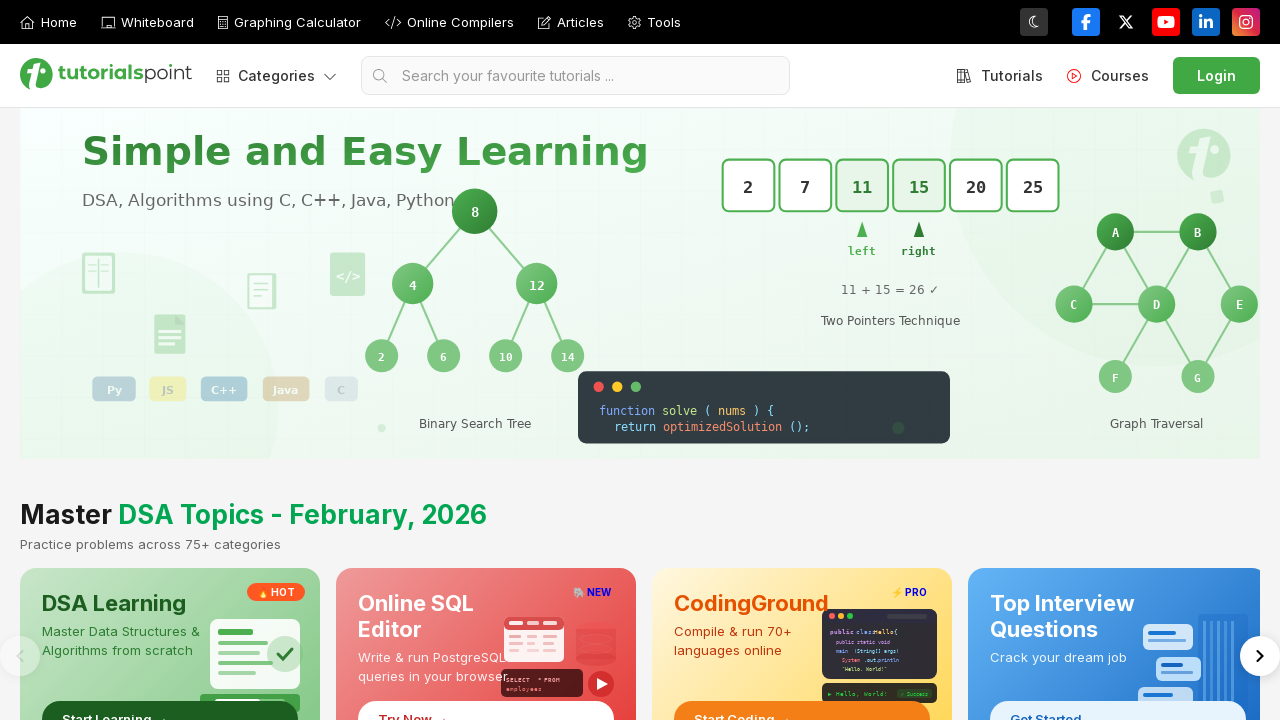

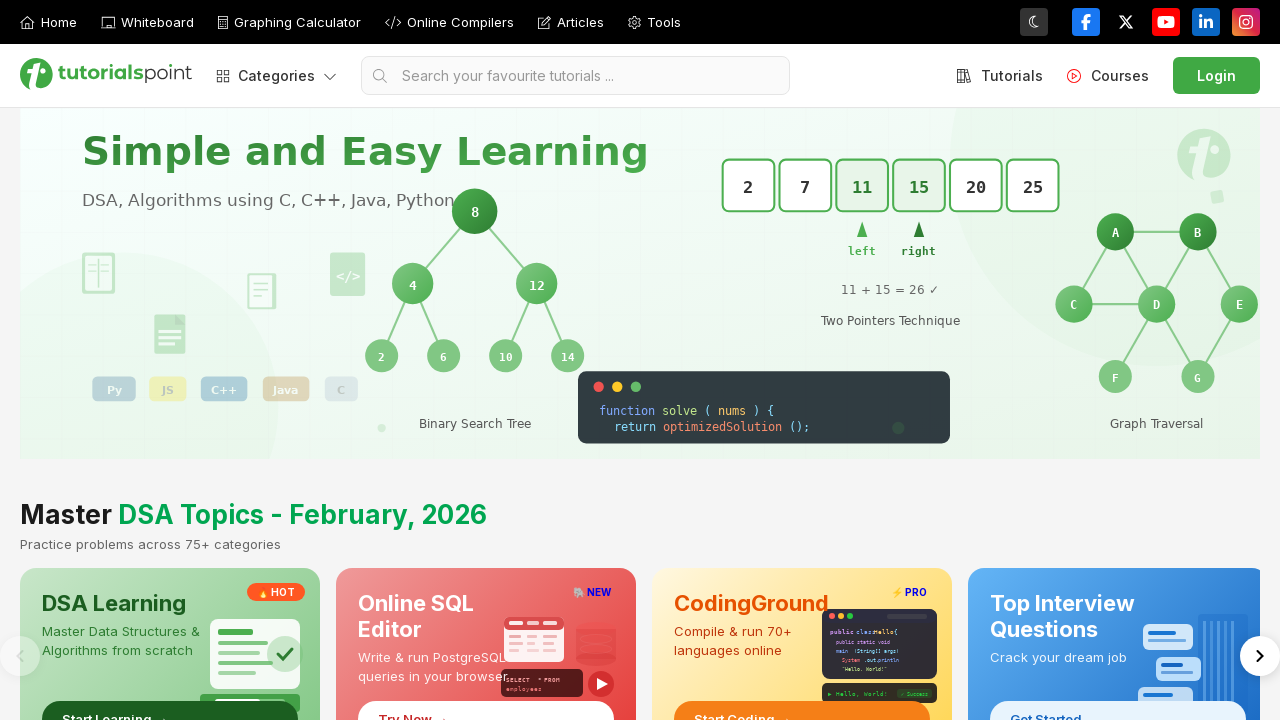